Tests scrolling to the bottom of a page by navigating through UI Testing Concepts, Scroll sections, opening an infinite scroll page in a new tab, and scrolling to the bottom using JavaScript

Starting URL: https://demoapps.qspiders.com/

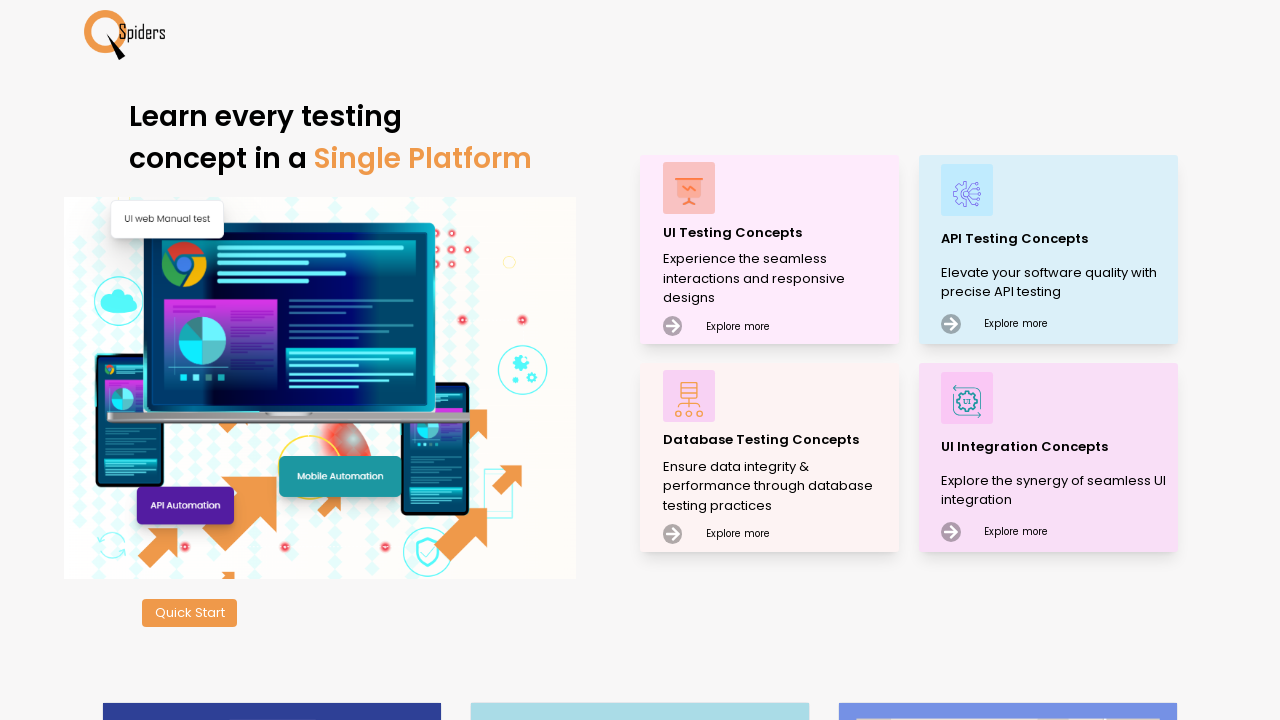

Clicked on 'UI Testing Concepts' navigation item at (778, 232) on xpath=//p[text()='UI Testing Concepts']
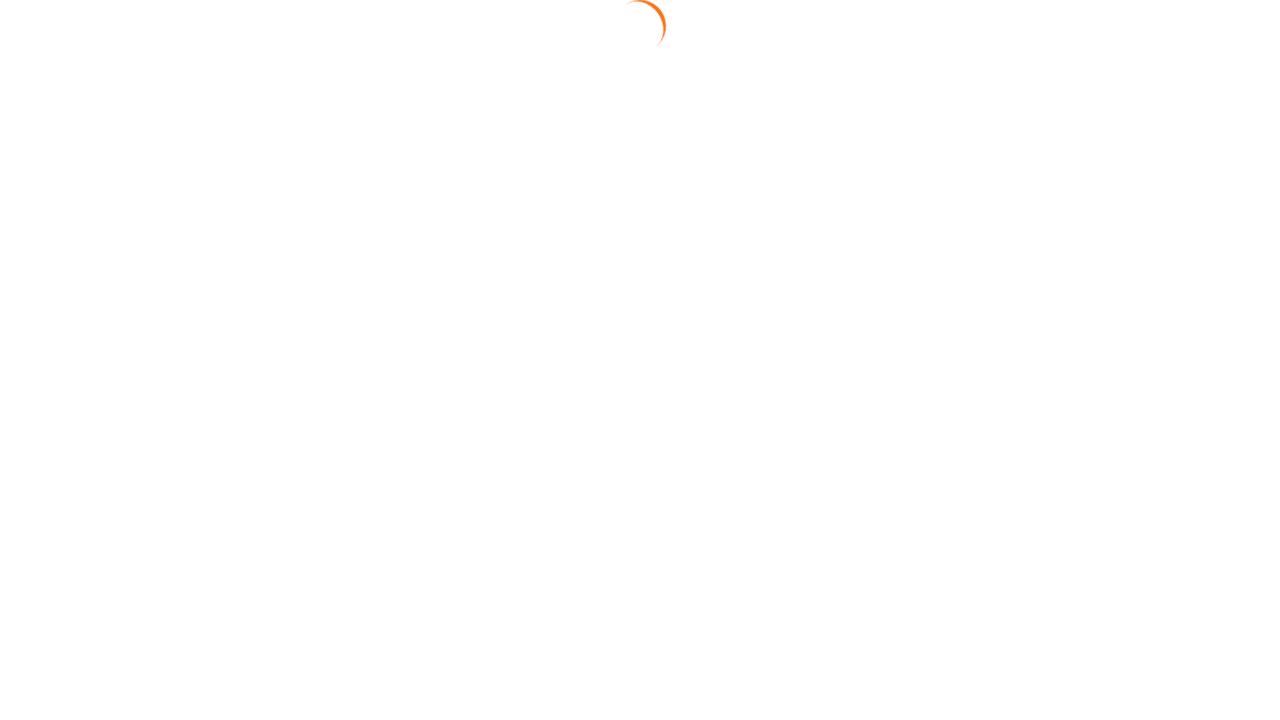

Clicked on 'Scroll' section at (36, 579) on xpath=//section[text()='Scroll']
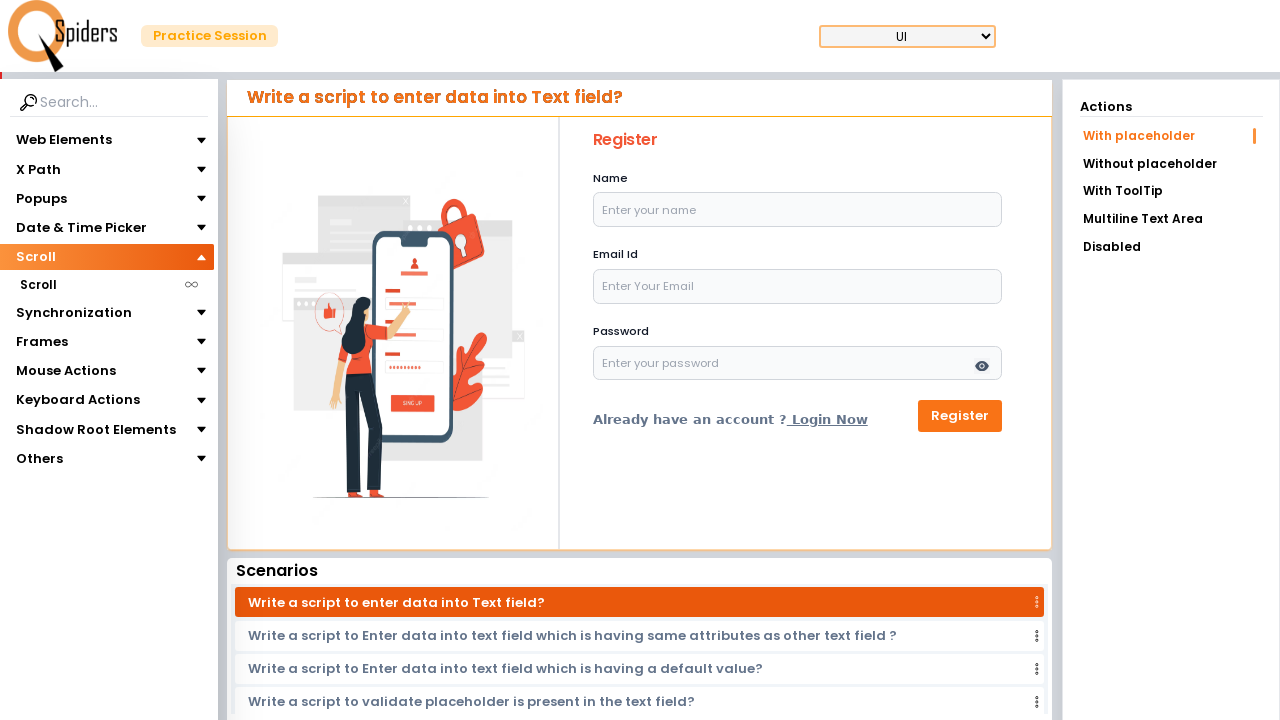

Clicked on 'Scroll' submenu option at (38, 285) on xpath=//section[text()='Scroll' and @class='poppins text-[14px]']
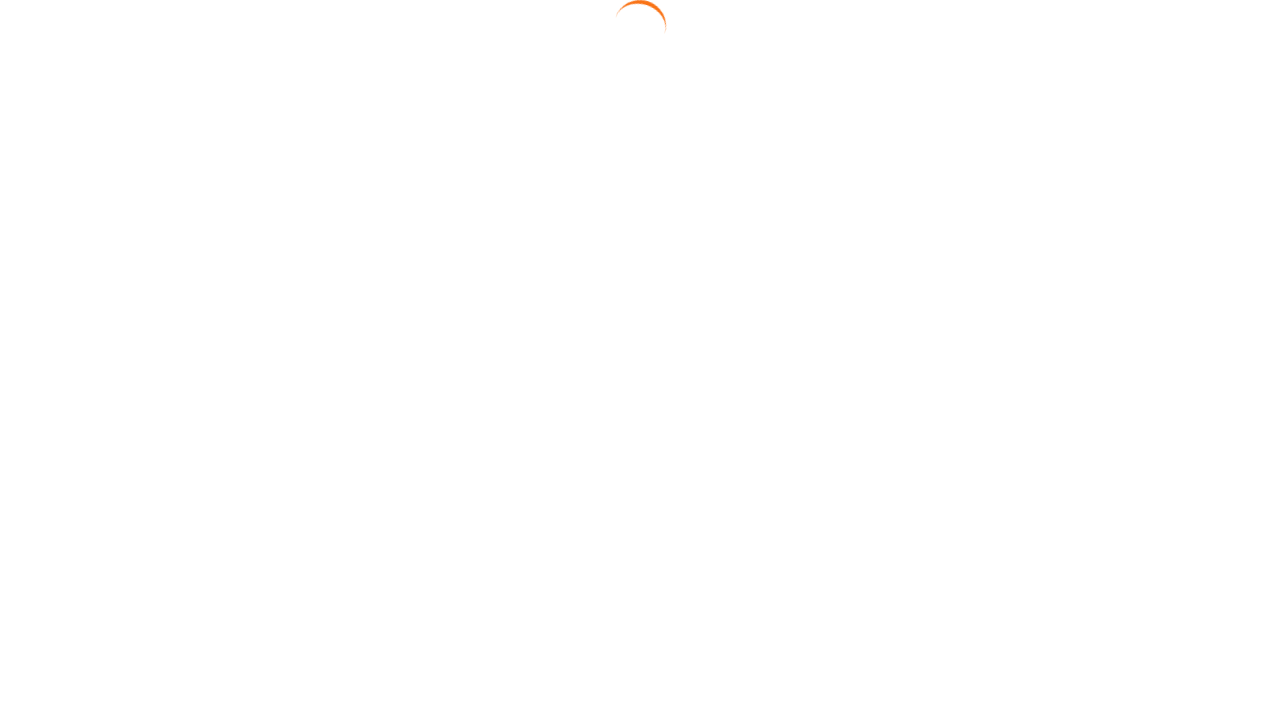

Clicked on infinite scroll link at (1166, 221) on xpath=//a[@href='/ui/scroll/newInfinite']
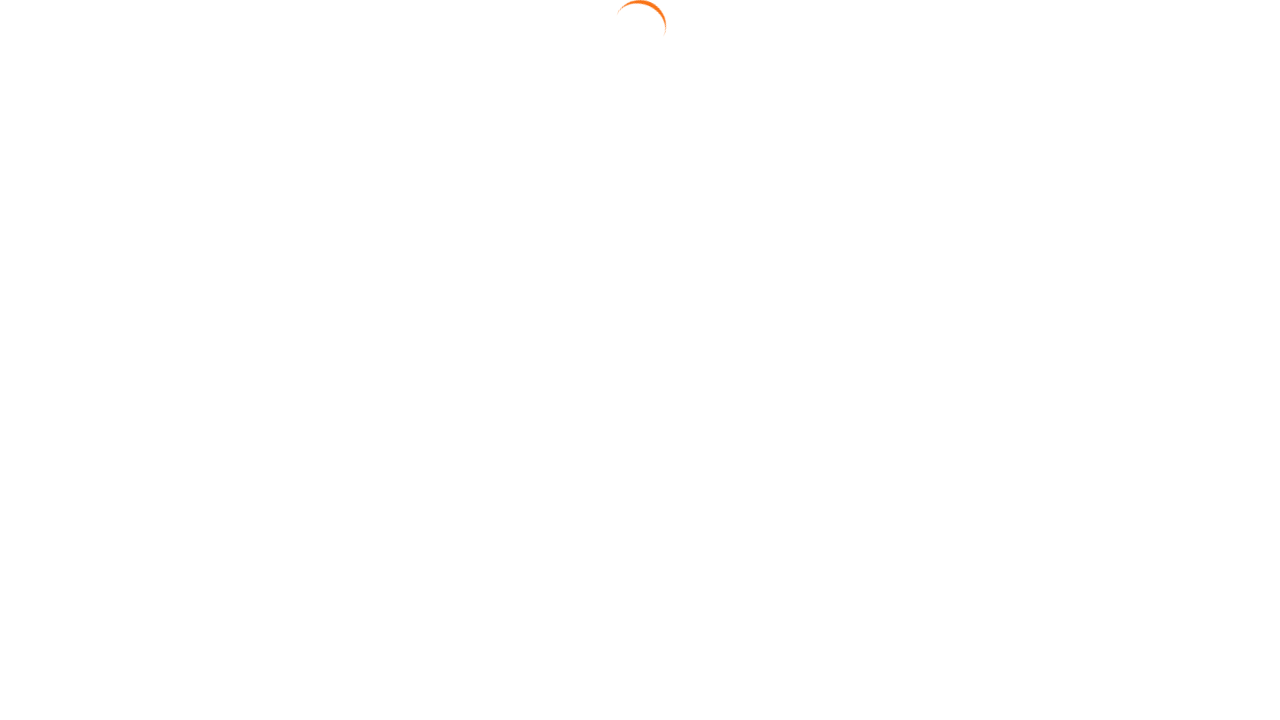

Clicked to open infinite scroll page in new tab at (644, 235) on xpath=//a[@href='/ui/scroll/newTabInfinite']
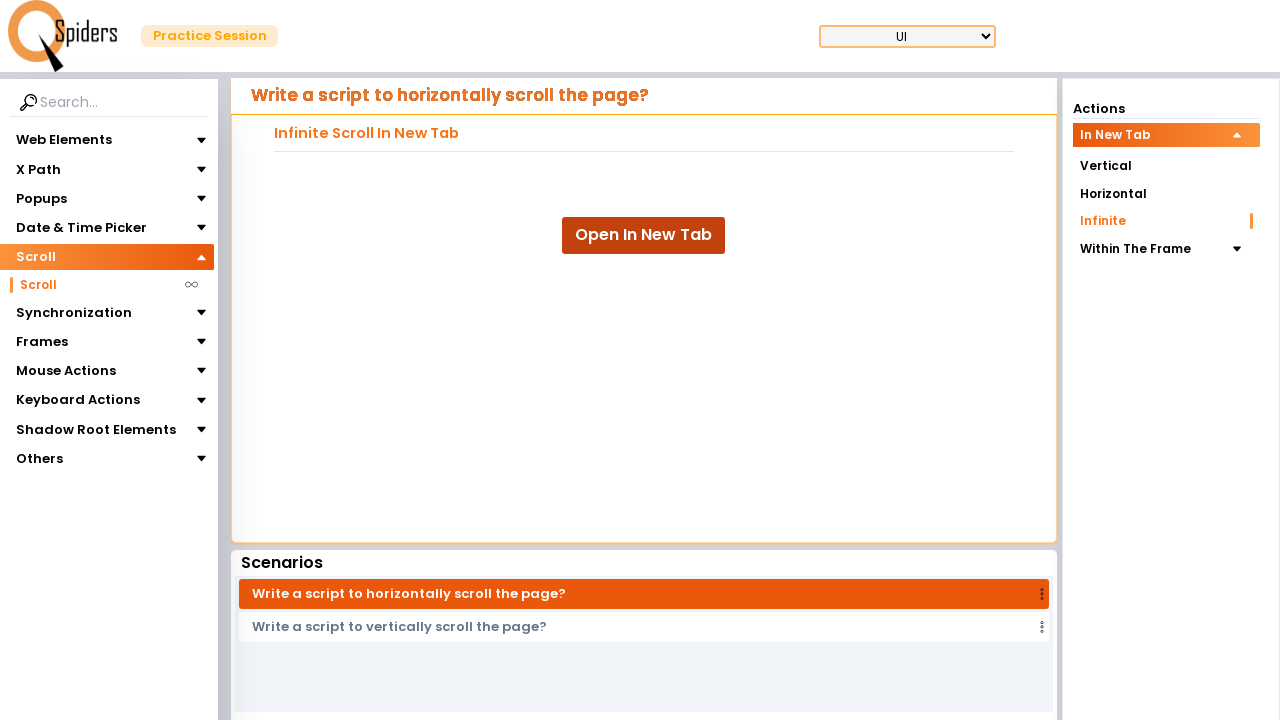

New tab loaded and ready
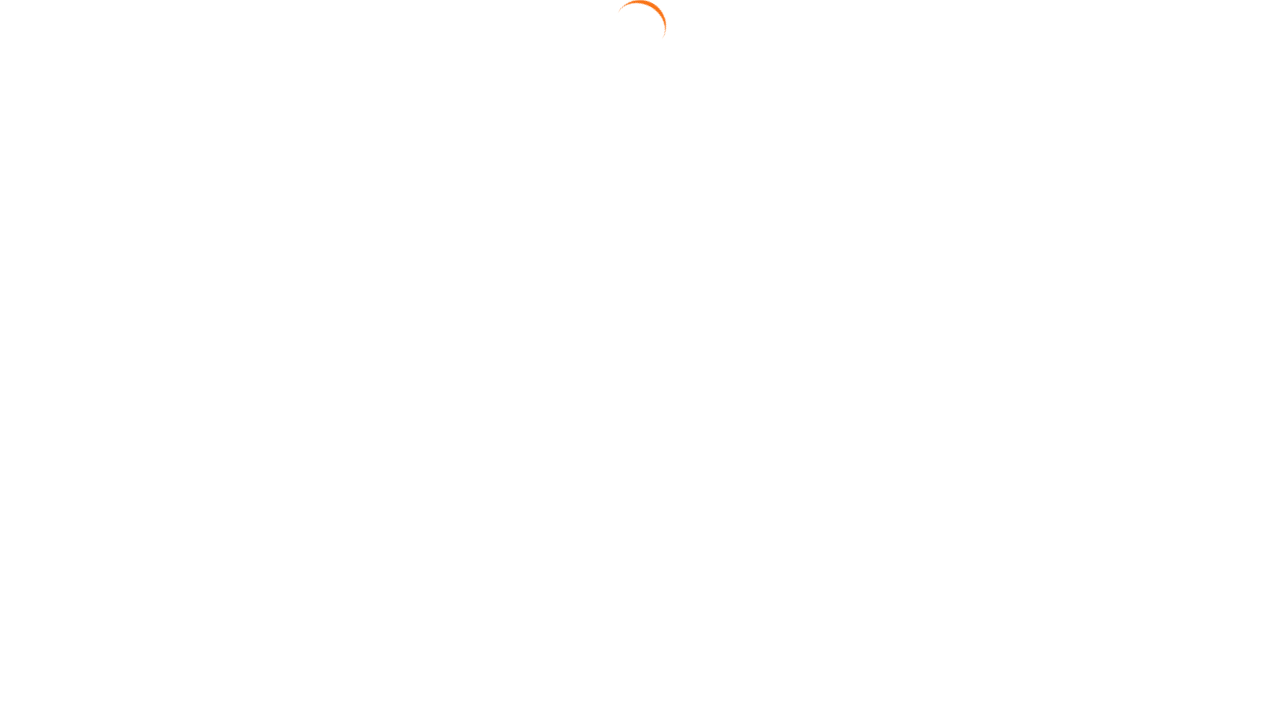

Scrolled to bottom of page using JavaScript
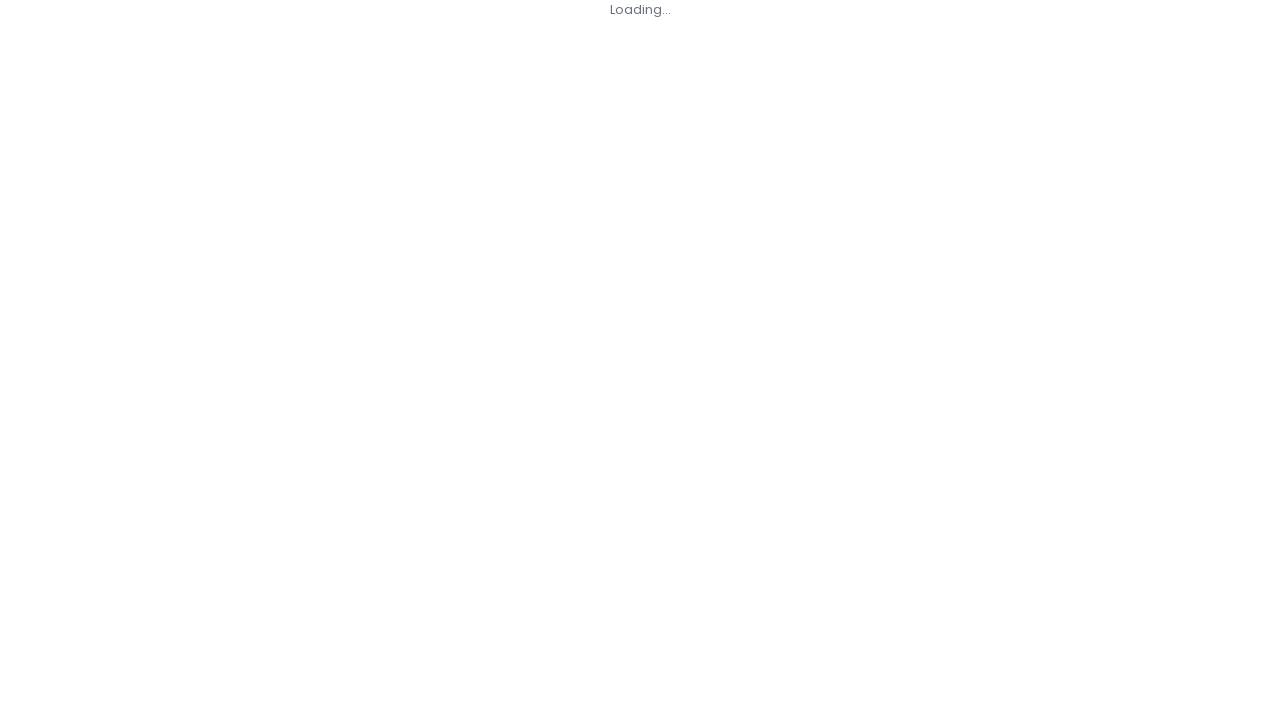

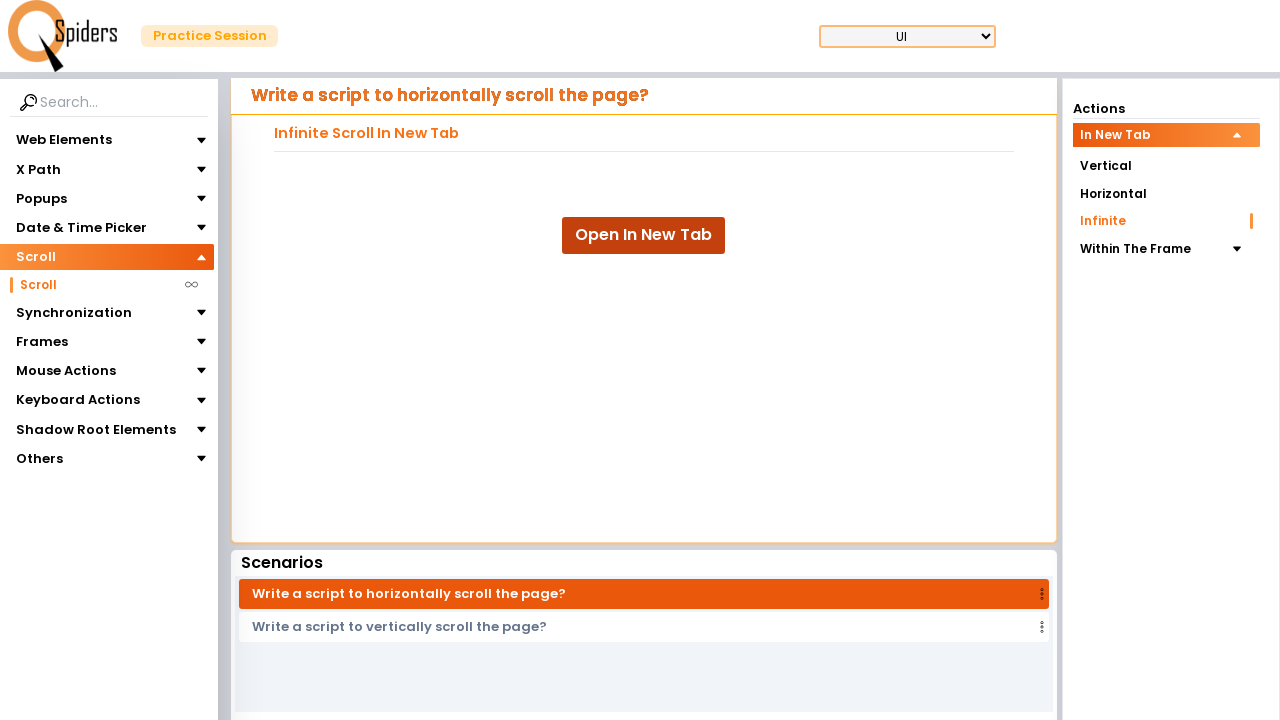